Tests filtering the todo list to show only active (incomplete) items.

Starting URL: https://demo.playwright.dev/todomvc/#/

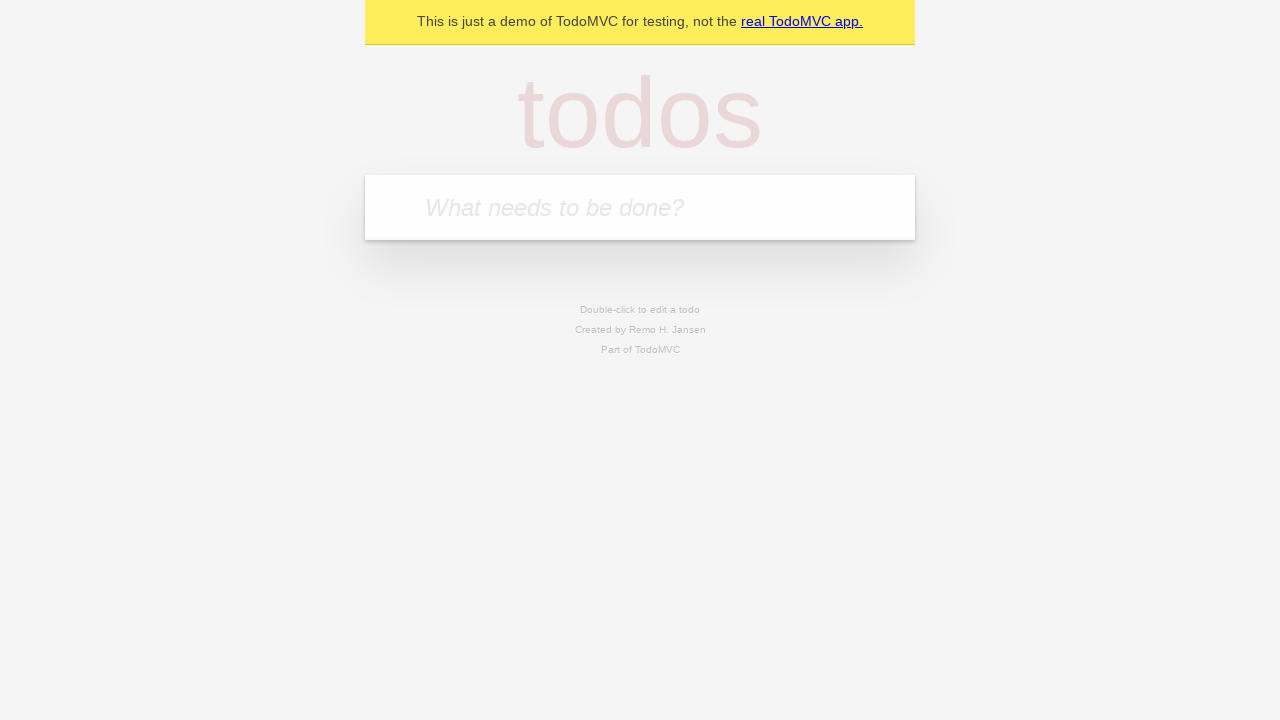

Filled new todo field with 'Morning Routine' on .new-todo
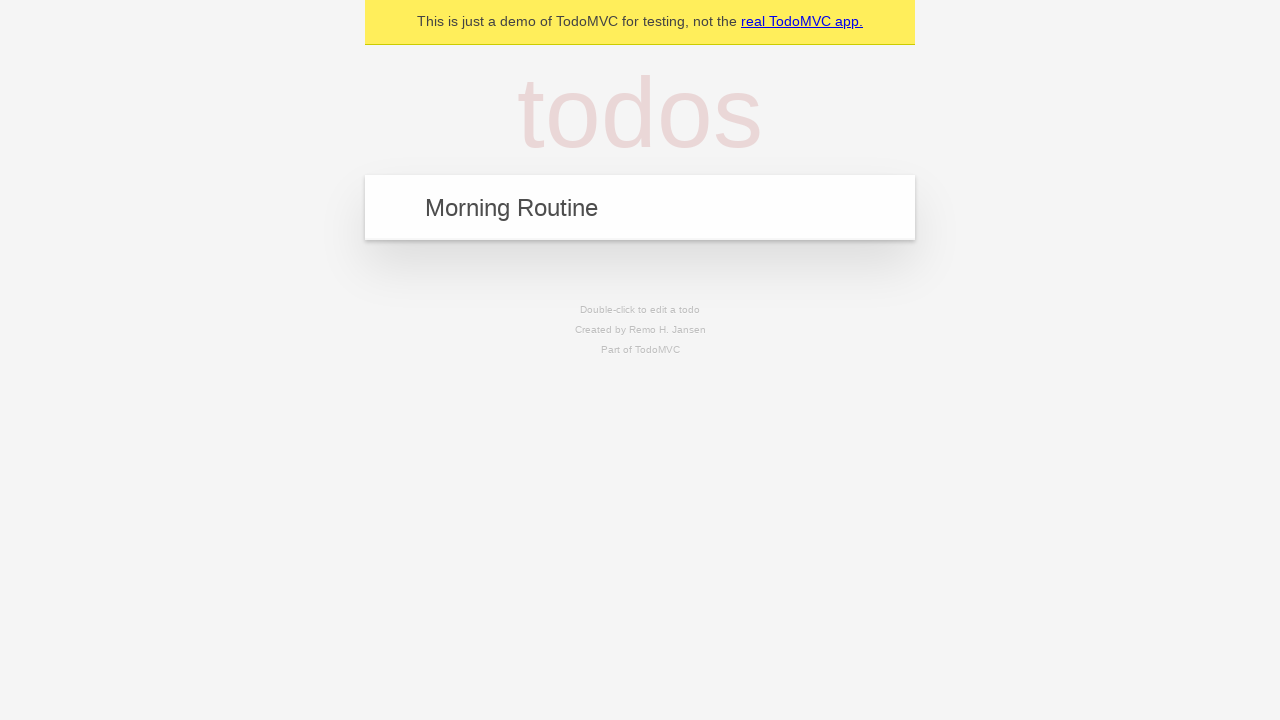

Pressed Enter to add 'Morning Routine' to the list on .new-todo
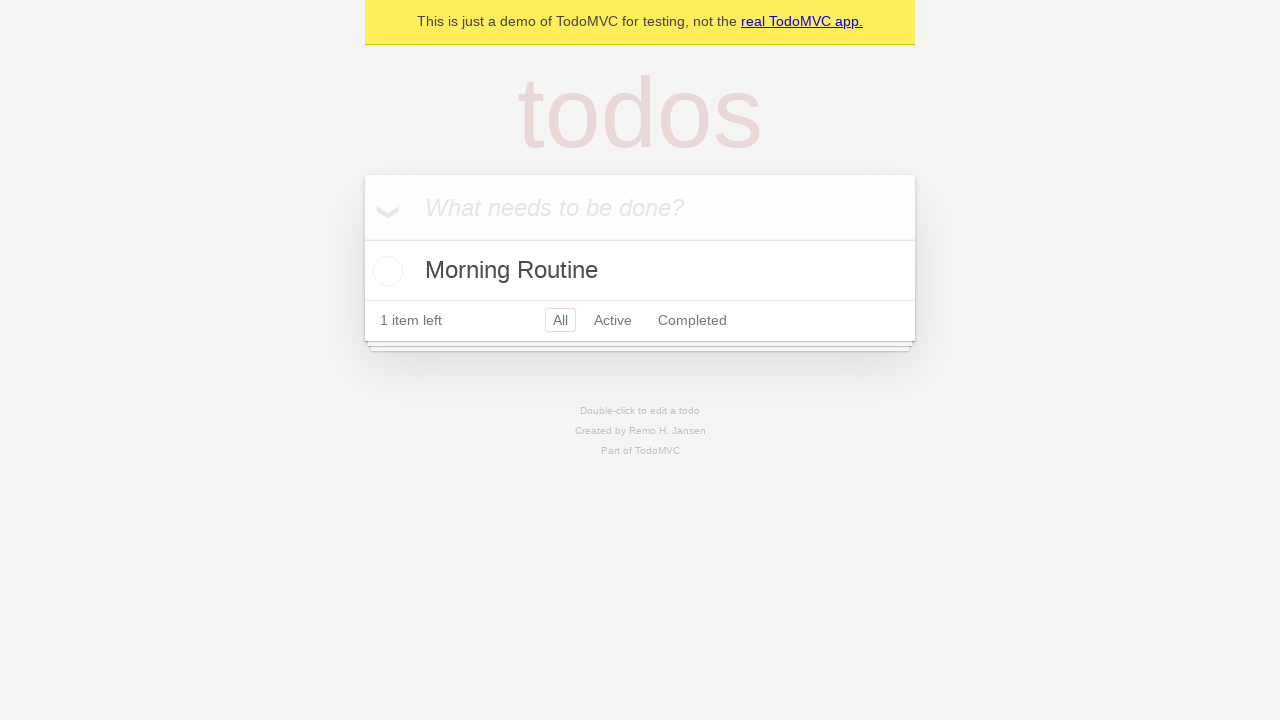

Filled new todo field with 'Afternoon Meeting' on .new-todo
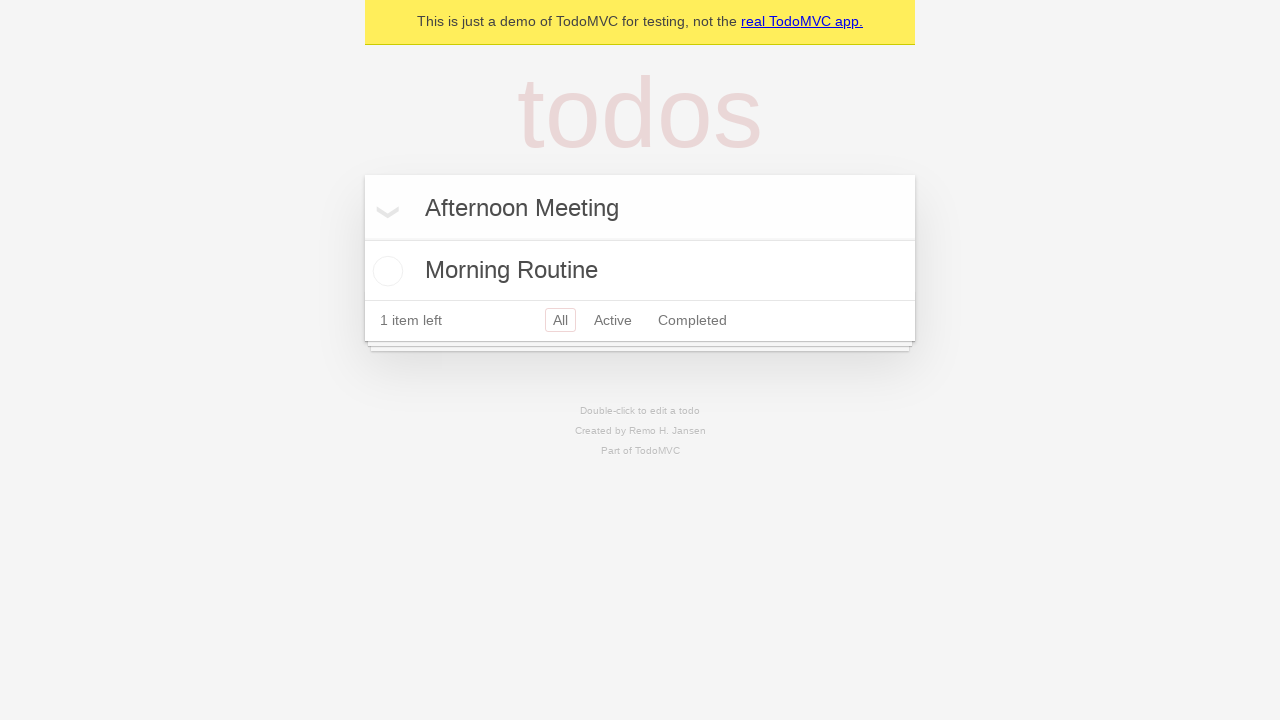

Pressed Enter to add 'Afternoon Meeting' to the list on .new-todo
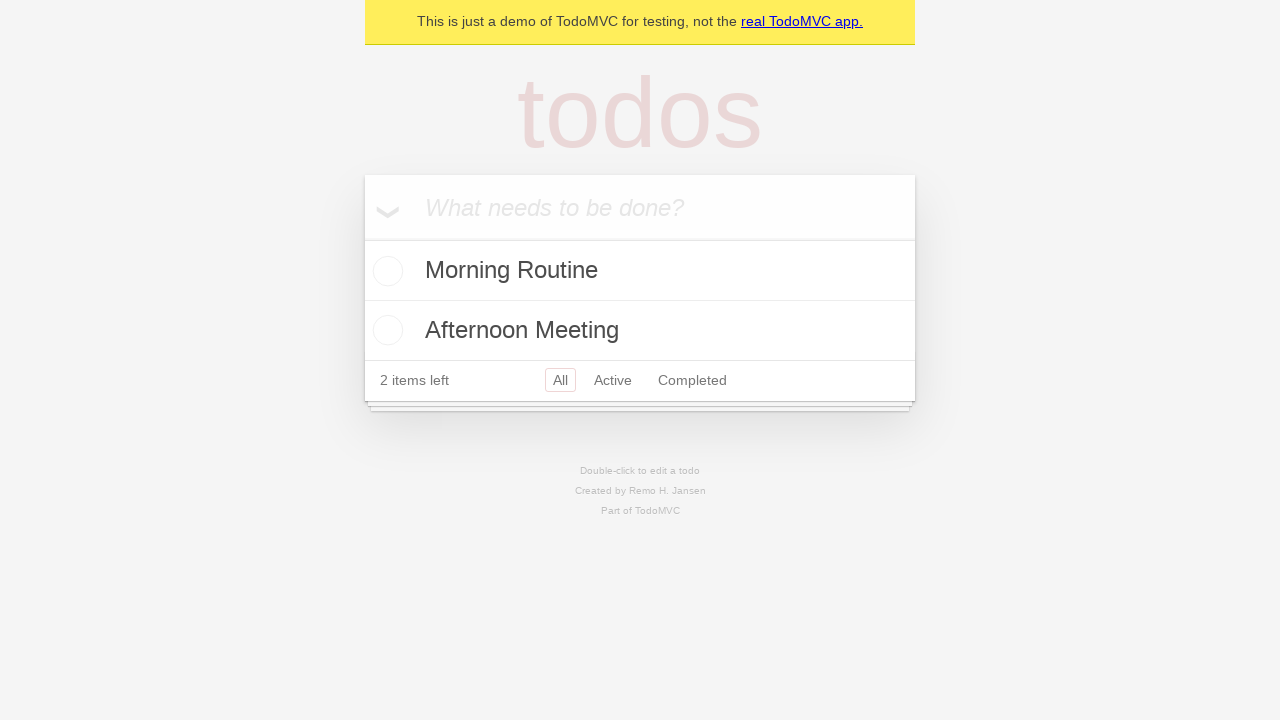

Filled new todo field with 'Evening Workout' on .new-todo
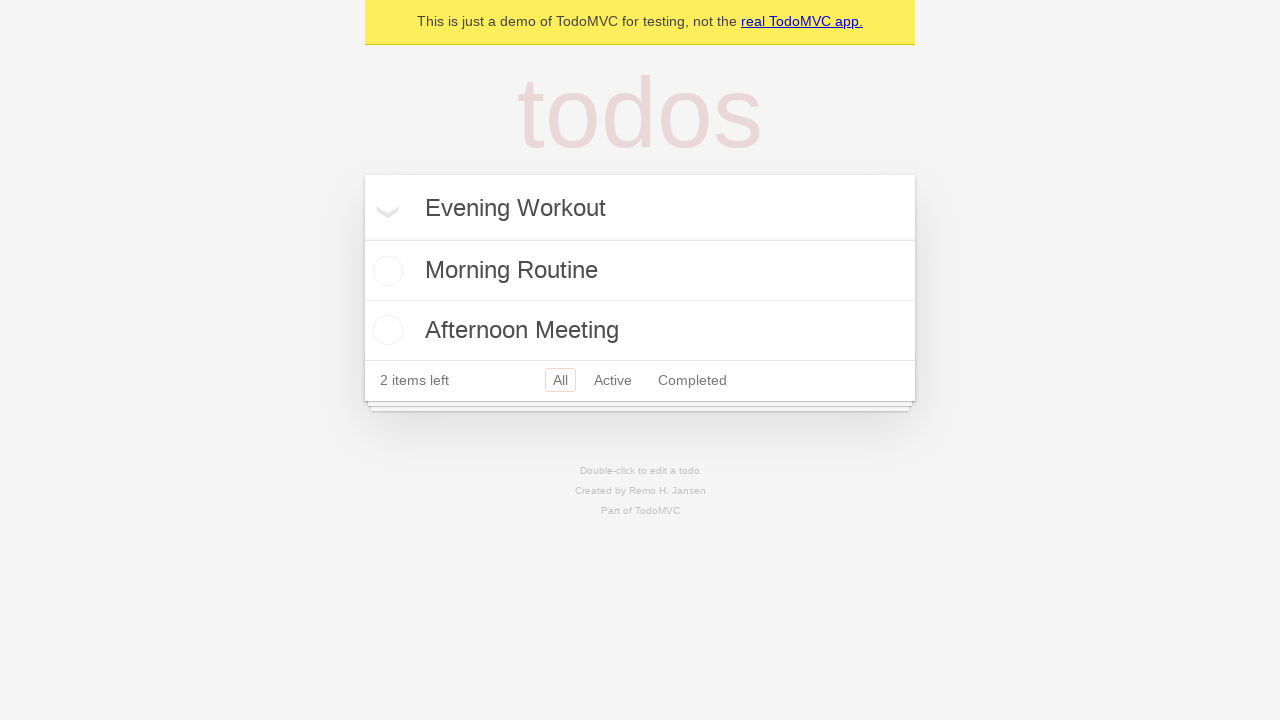

Pressed Enter to add 'Evening Workout' to the list on .new-todo
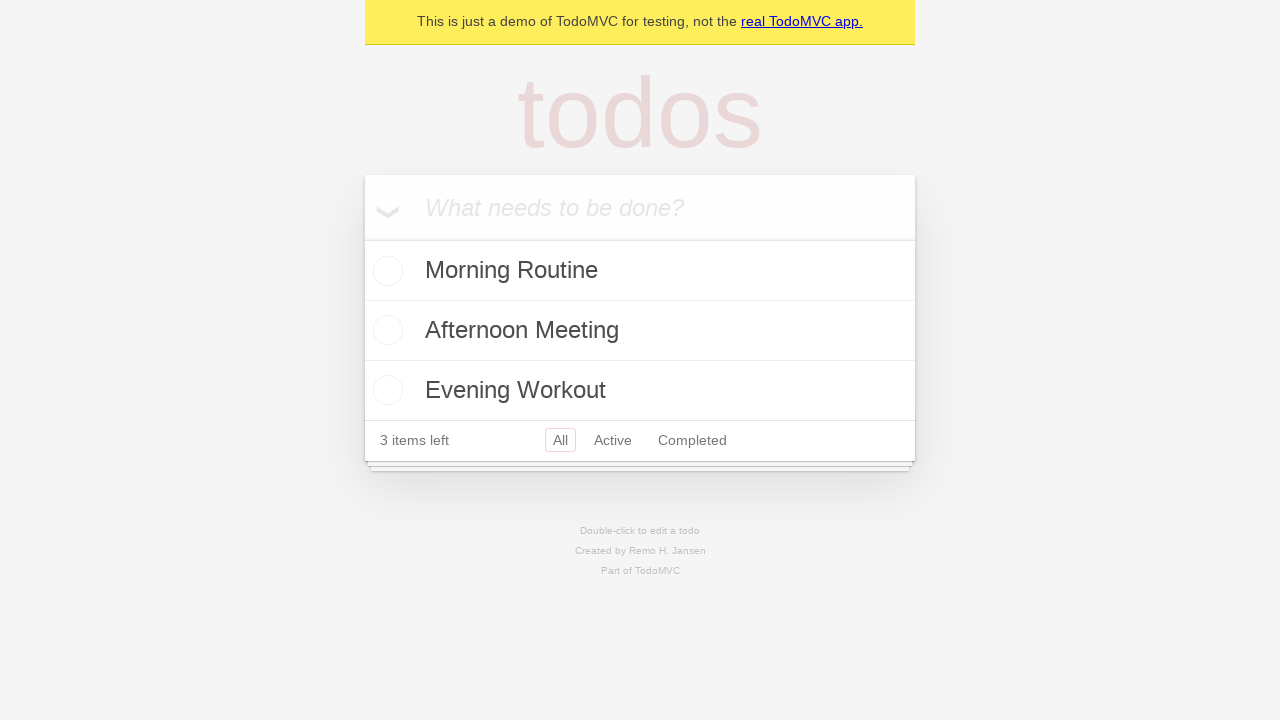

Filled new todo field with 'Night Reading' on .new-todo
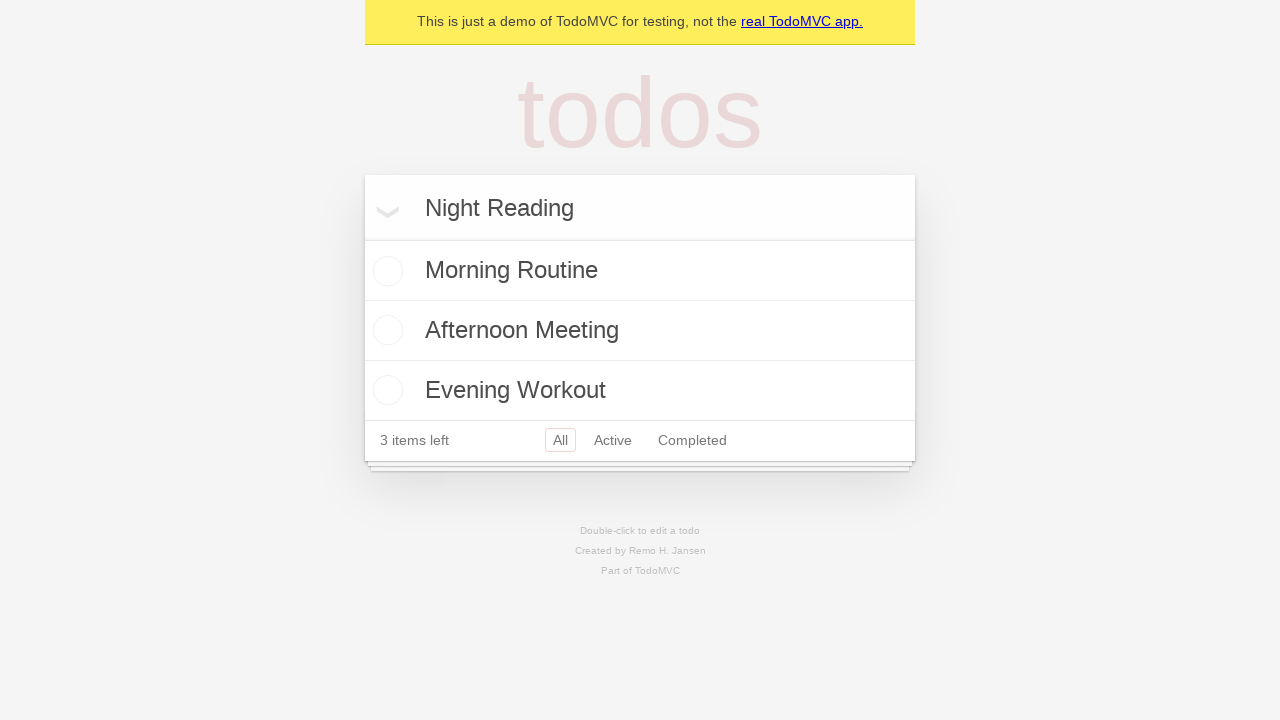

Pressed Enter to add 'Night Reading' to the list on .new-todo
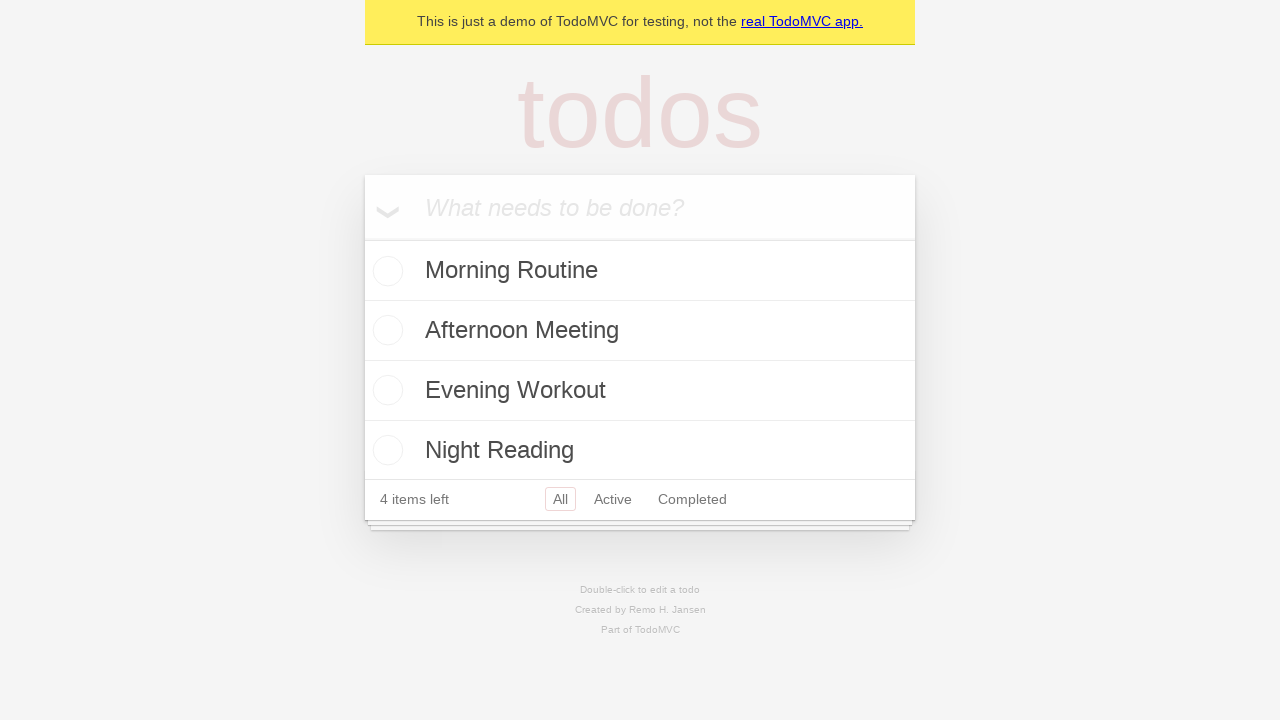

Filled new todo field with 'Weekly Review' on .new-todo
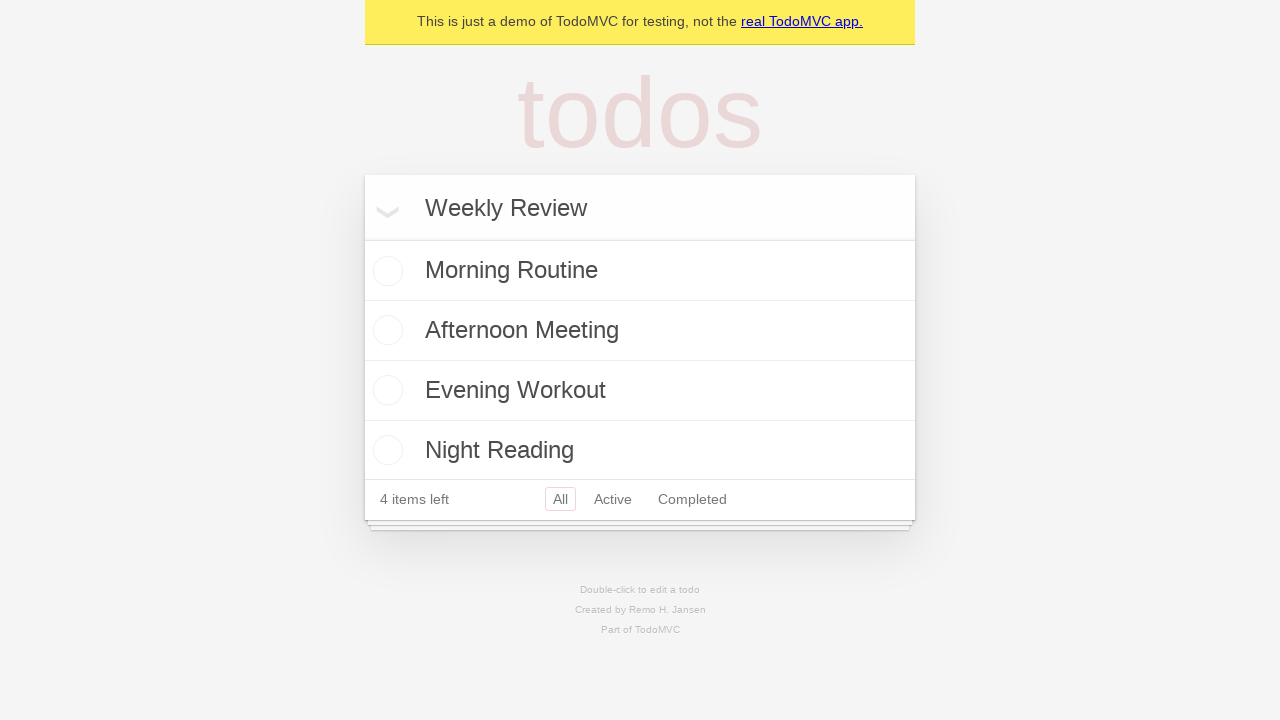

Pressed Enter to add 'Weekly Review' to the list on .new-todo
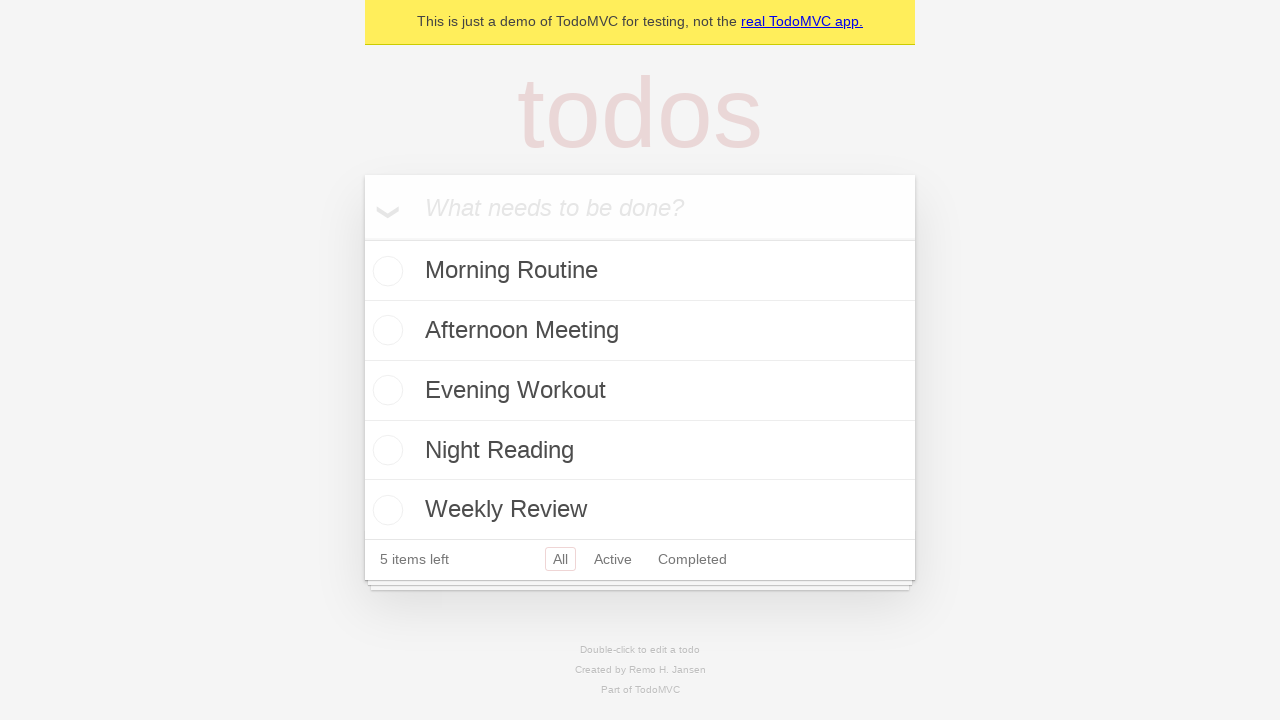

Marked first item as completed at (385, 271) on .todo-list li >> nth=0 >> .toggle
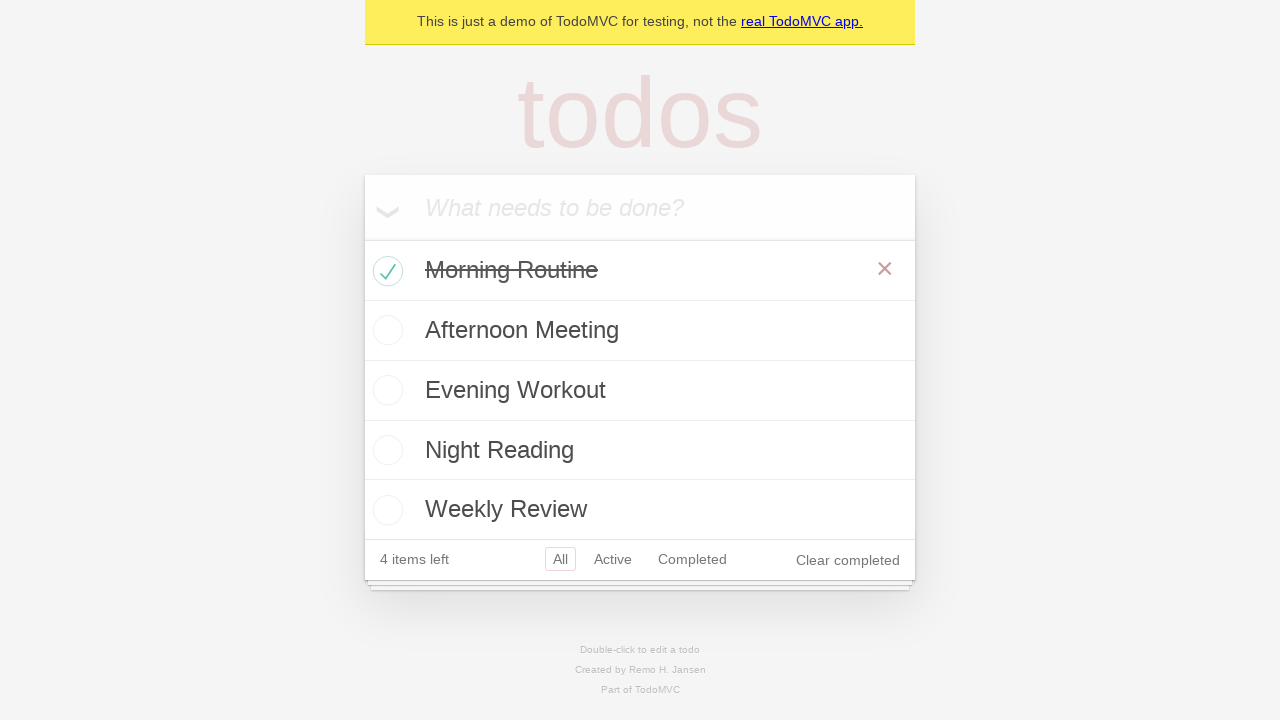

Marked second item as completed at (385, 330) on .todo-list li >> nth=1 >> .toggle
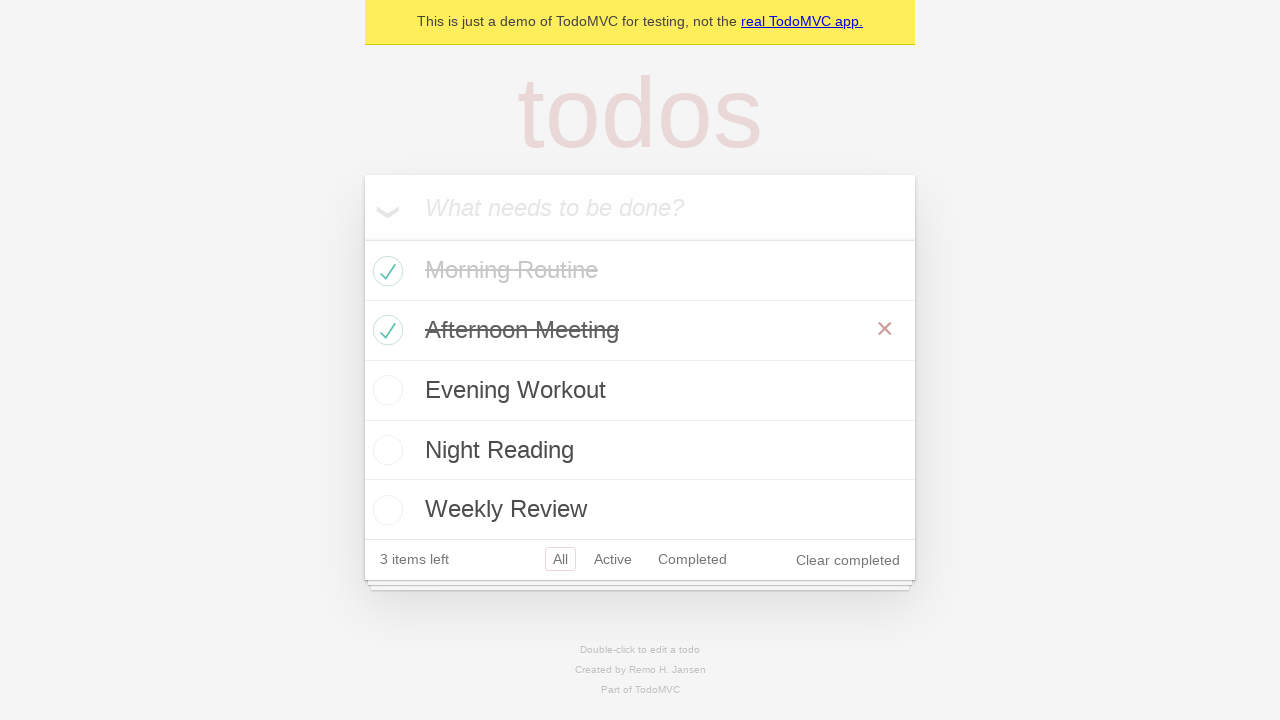

Clicked 'Active' filter to show only incomplete items at (613, 559) on a[href='#/active']
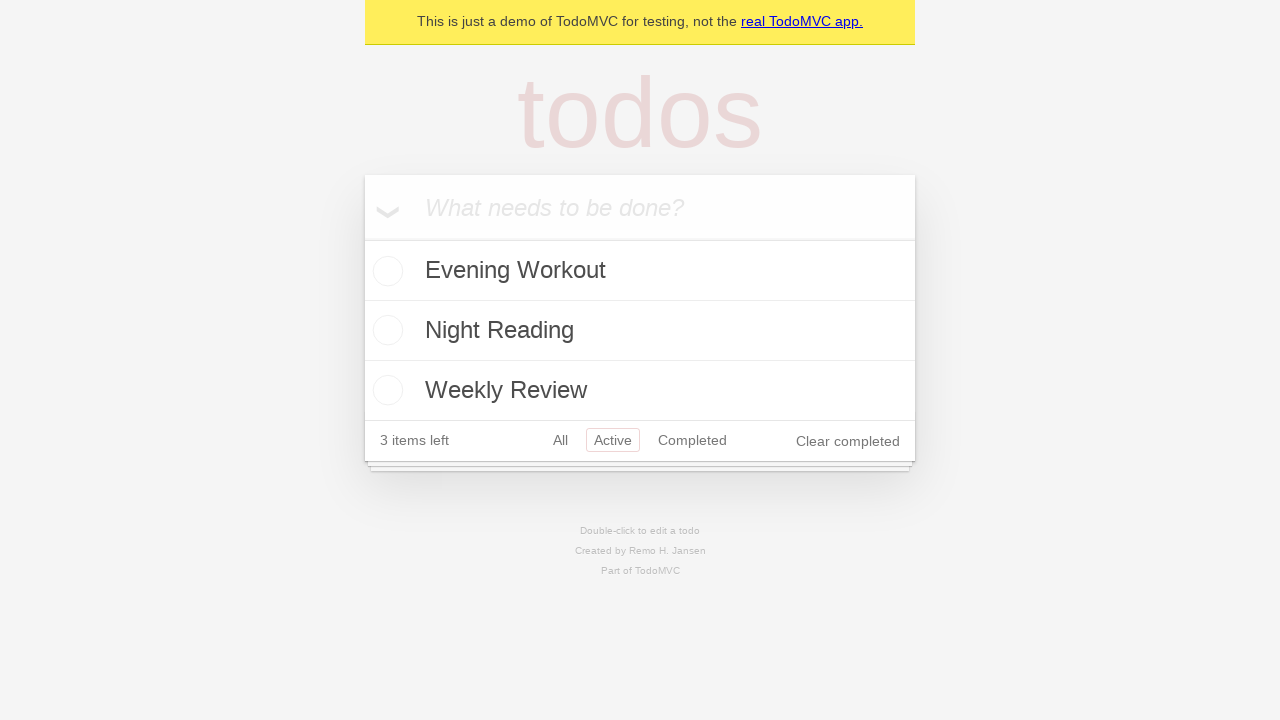

Verified that only active (incomplete) items are displayed
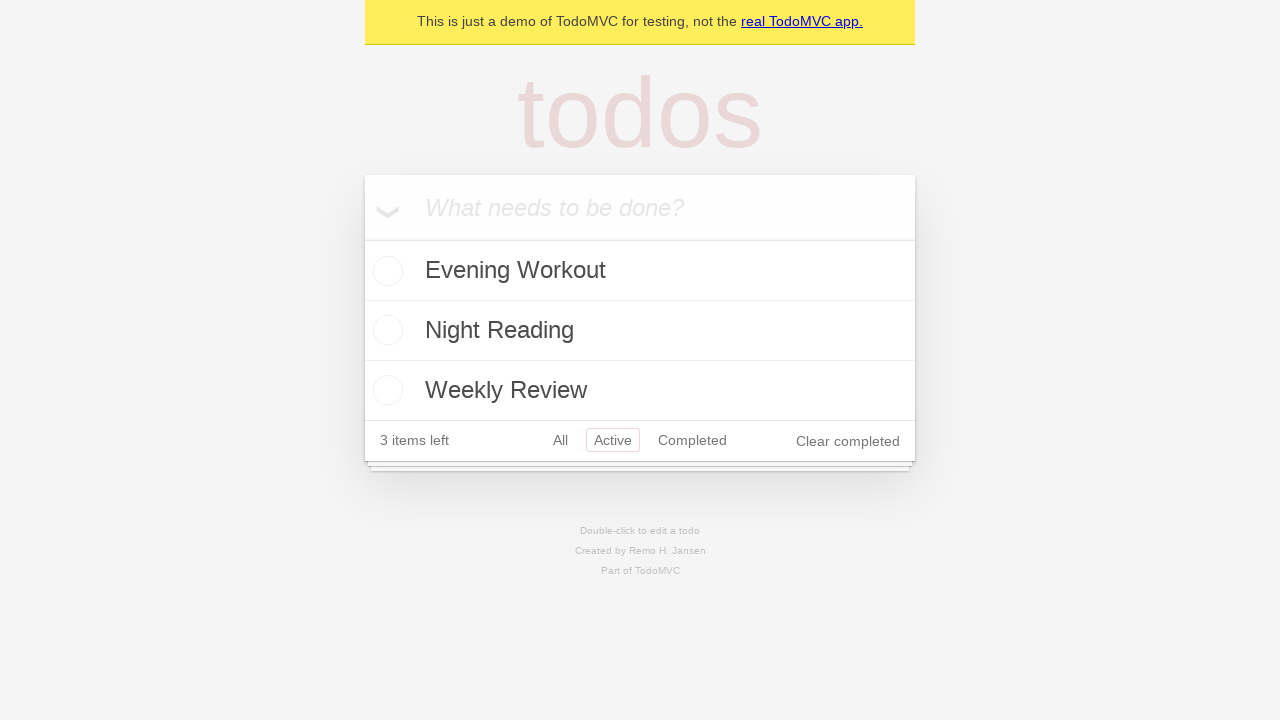

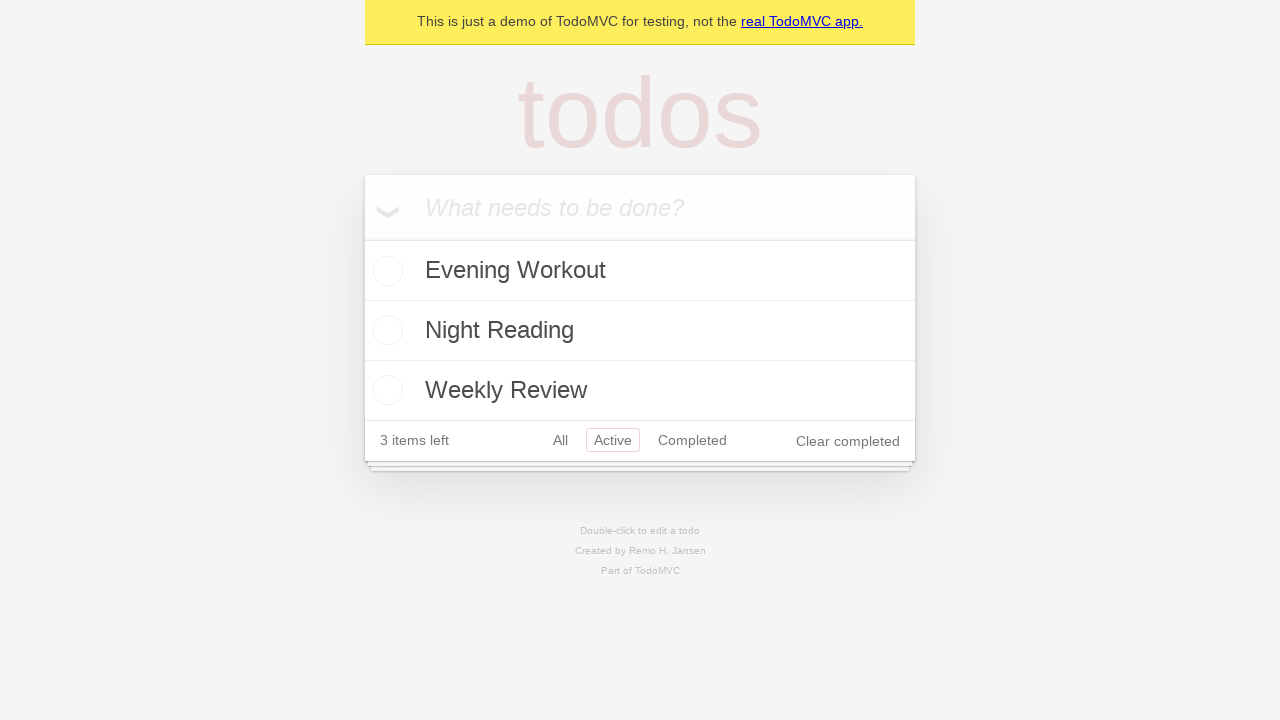